Tests DuckDuckGo search functionality by entering a search query "LambdaTest" and submitting the search form

Starting URL: https://duckduckgo.com/

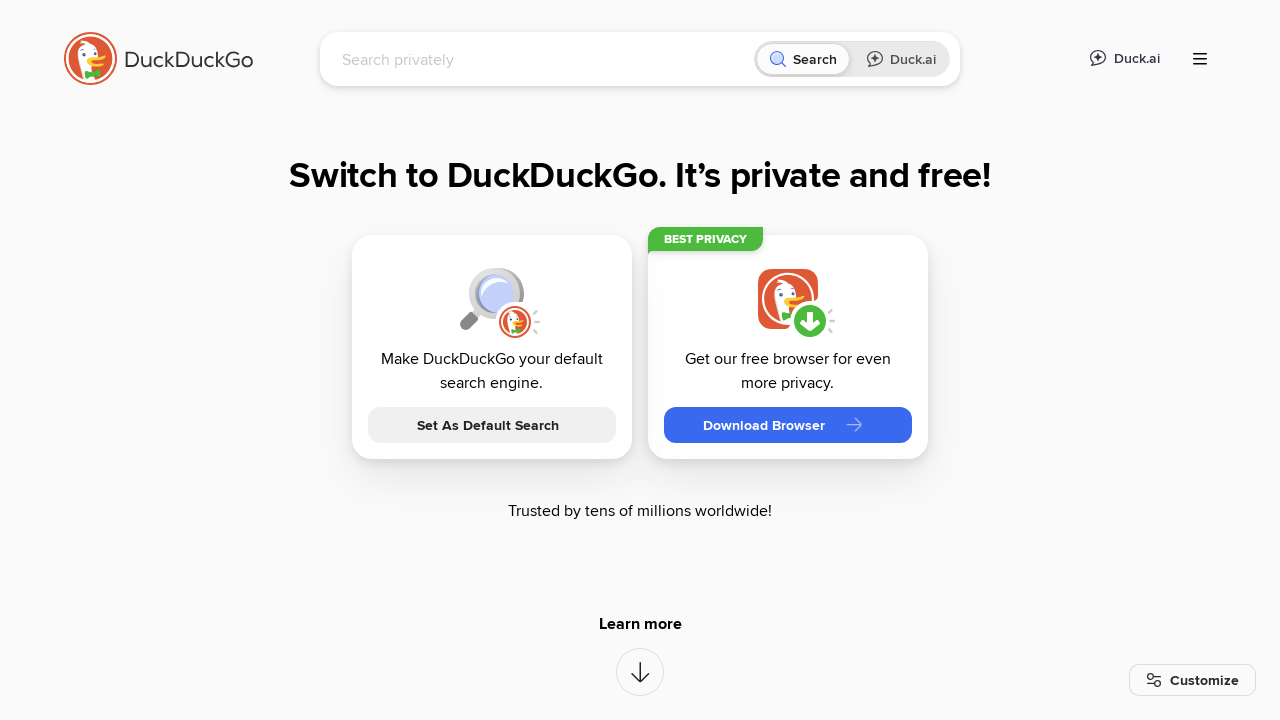

Clicked on search input field at (544, 59) on [name="q"]
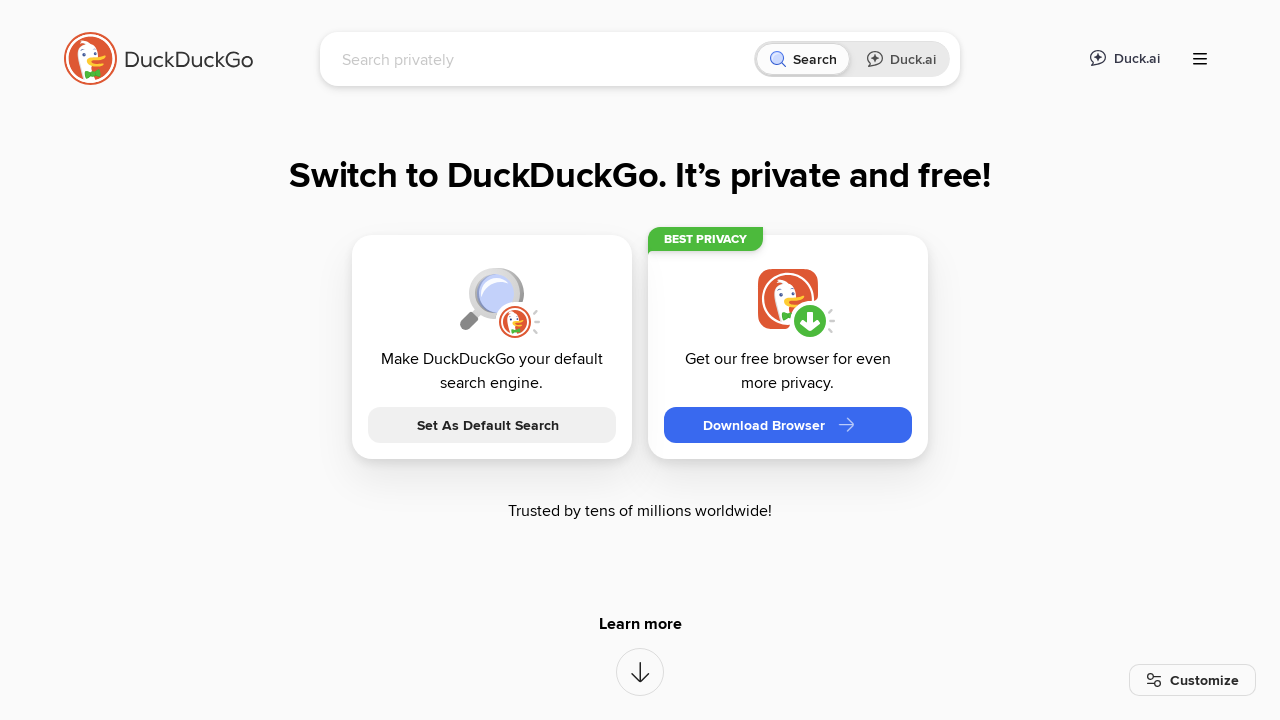

Typed 'LambdaTest' in search field on [name="q"]
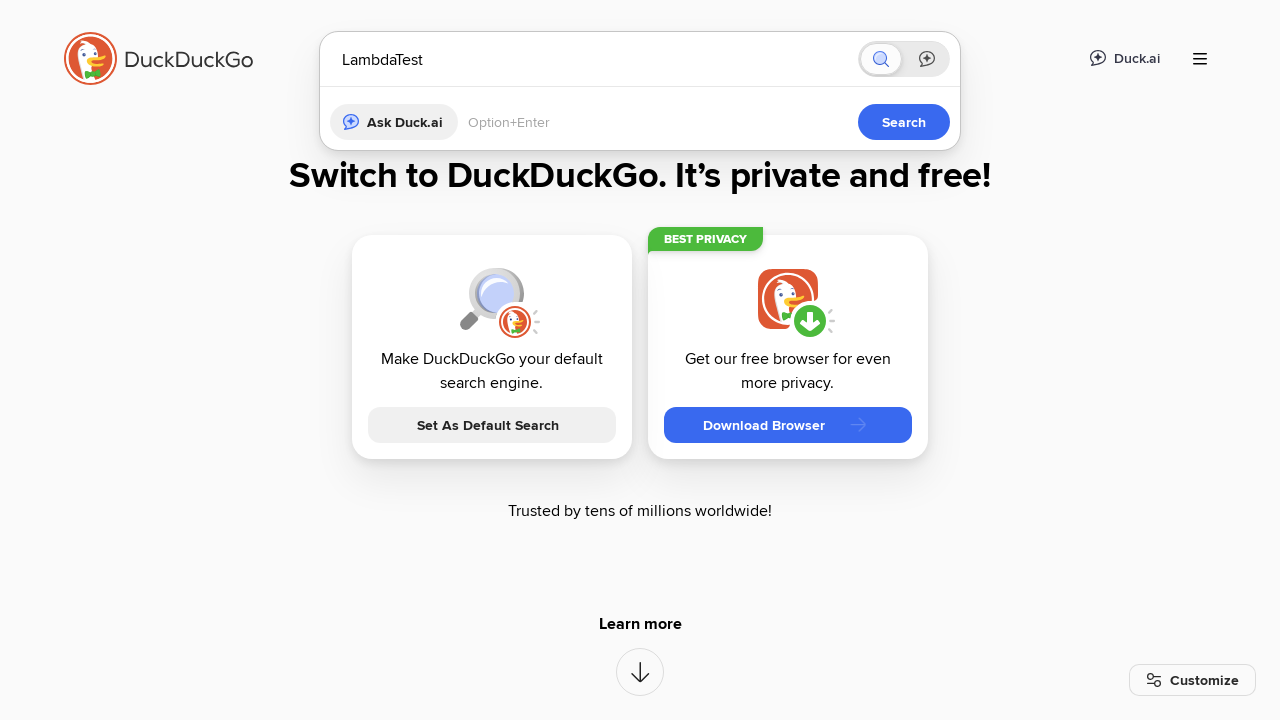

Pressed Enter to submit search form on [name="q"]
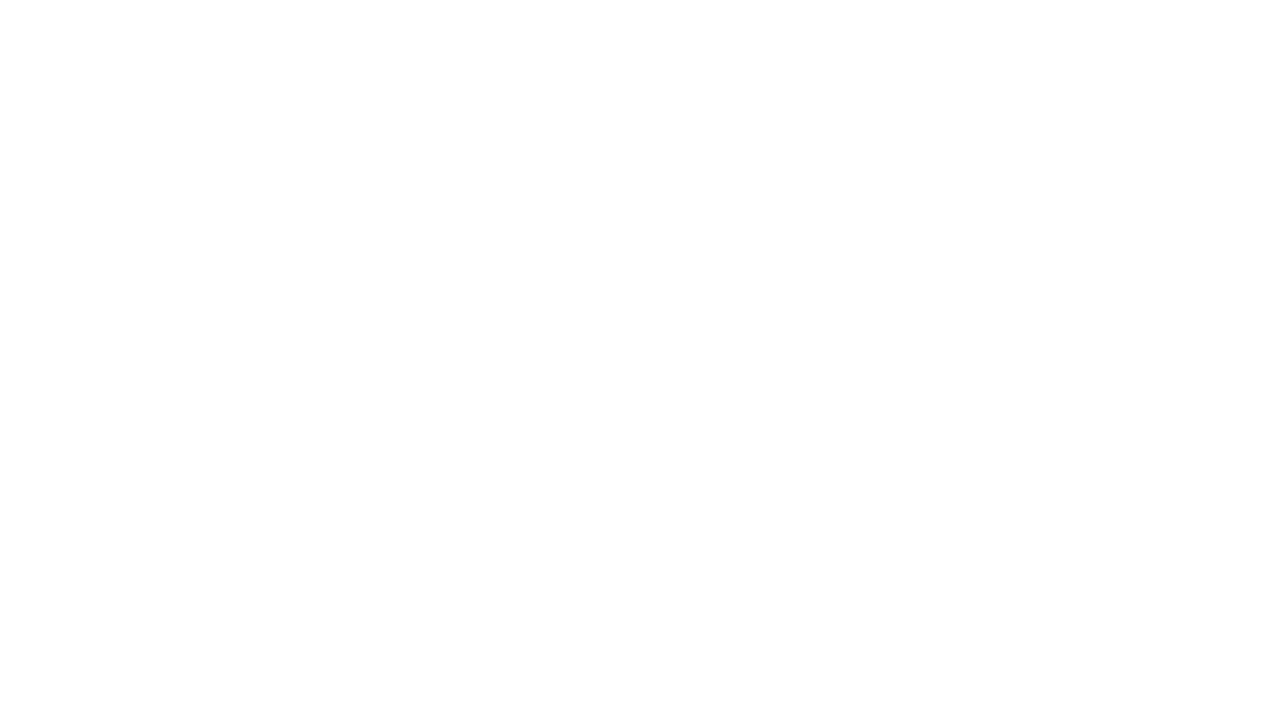

Waited for page to load (domcontentloaded state)
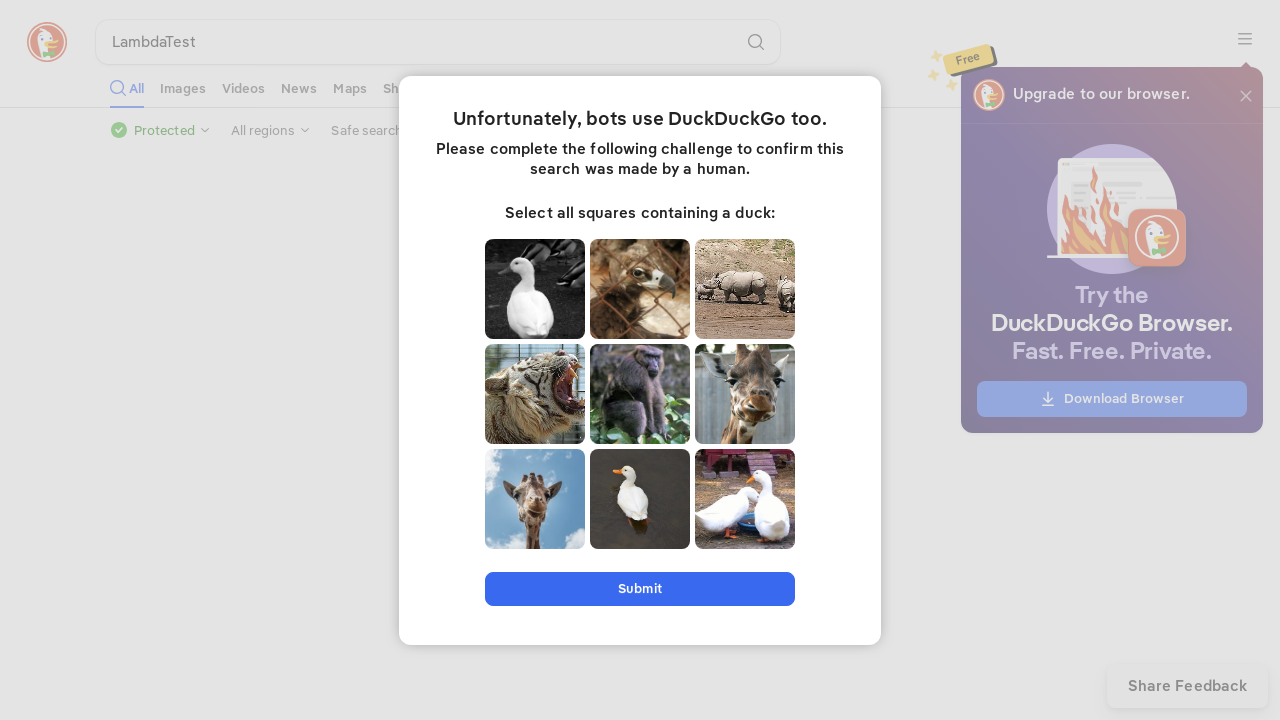

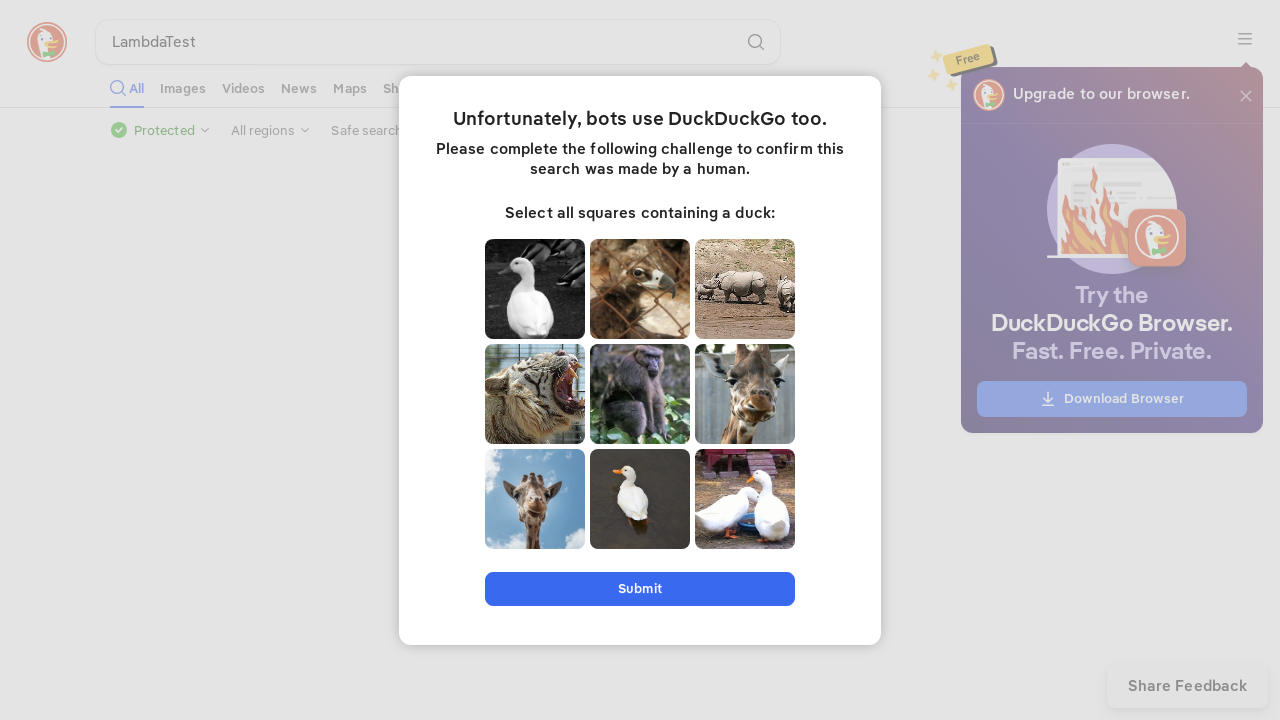